Tests the Add/Remove Elements functionality by navigating to the page, clicking the Add Element button to add a new element, verifying it appears, then clicking Delete to remove it and verifying it's gone.

Starting URL: https://the-internet.herokuapp.com/

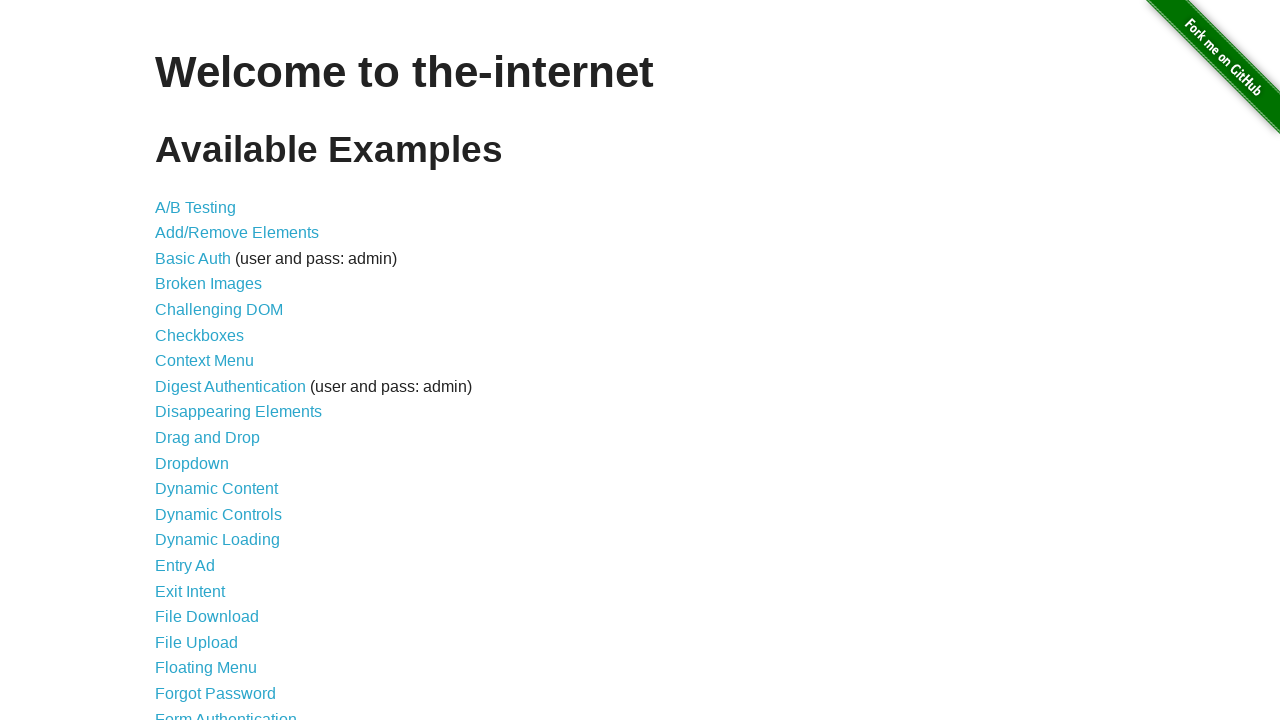

Clicked on 'Add/Remove Elements' link from homepage at (237, 233) on xpath=//ul/li/a[text()='Add/Remove Elements']
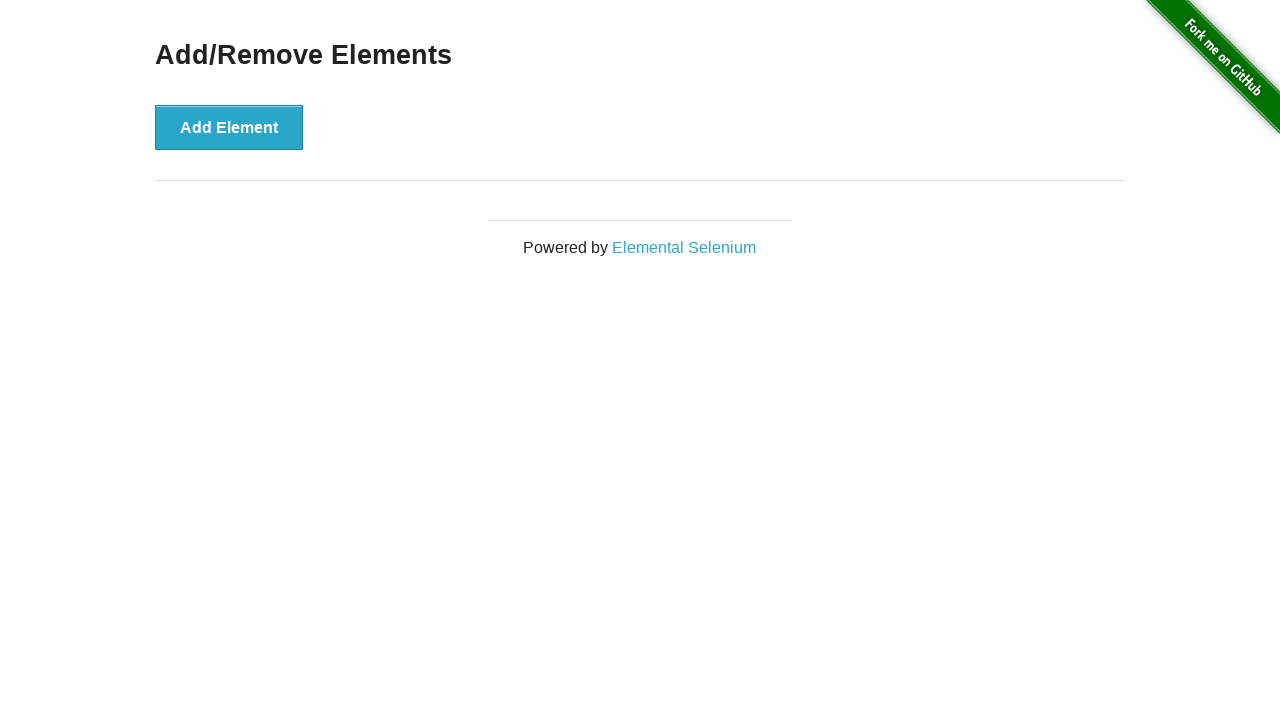

Add/Remove Elements page loaded
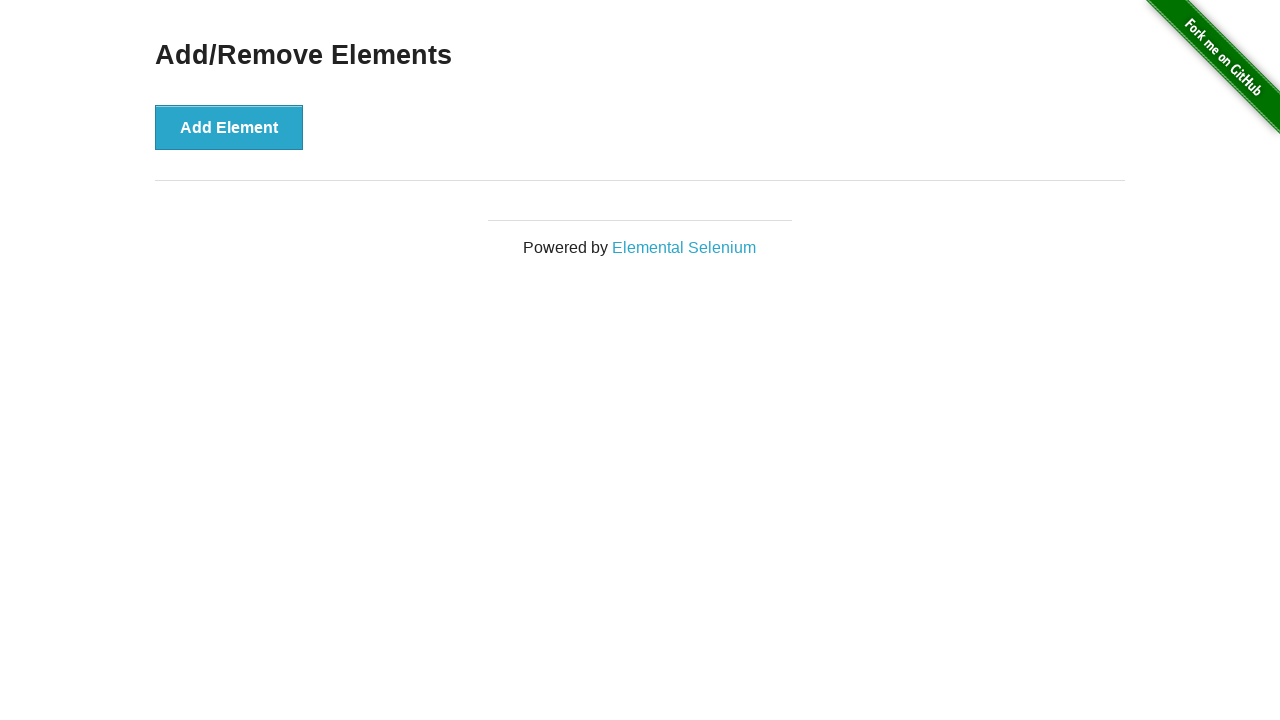

Clicked 'Add Element' button to add a new element at (229, 127) on xpath=//button[text()='Add Element']
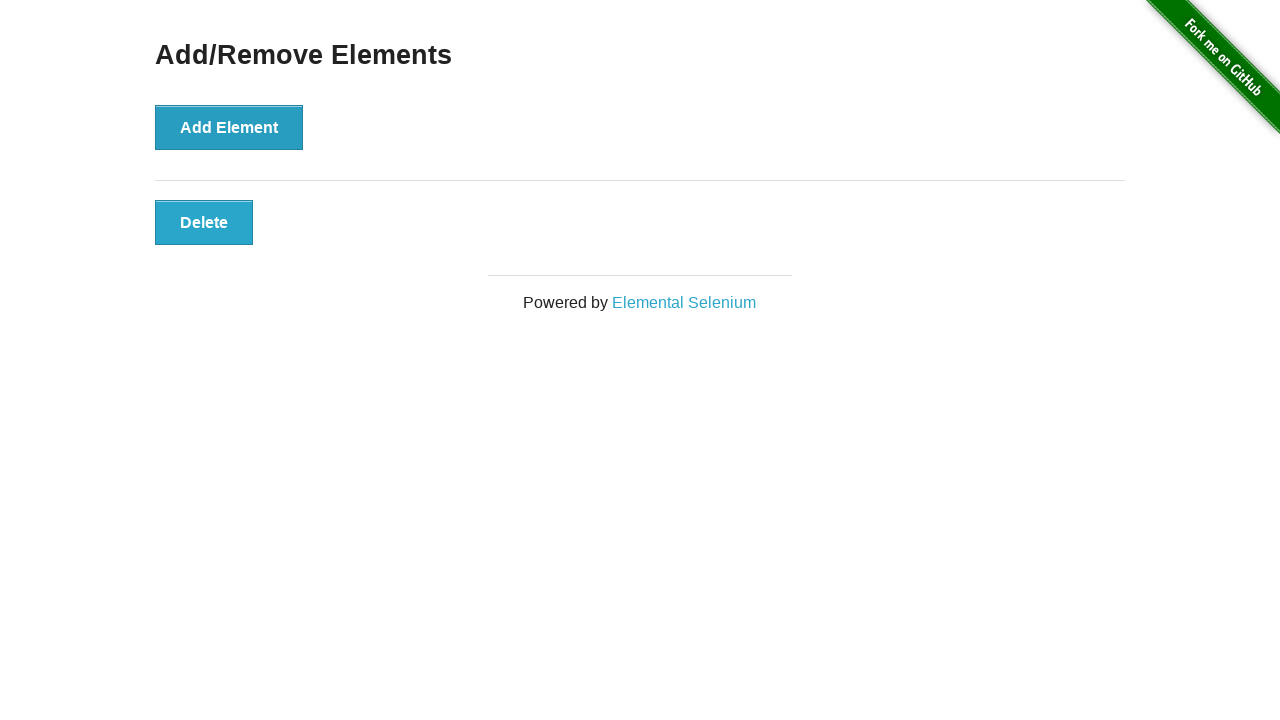

New element appeared on the page
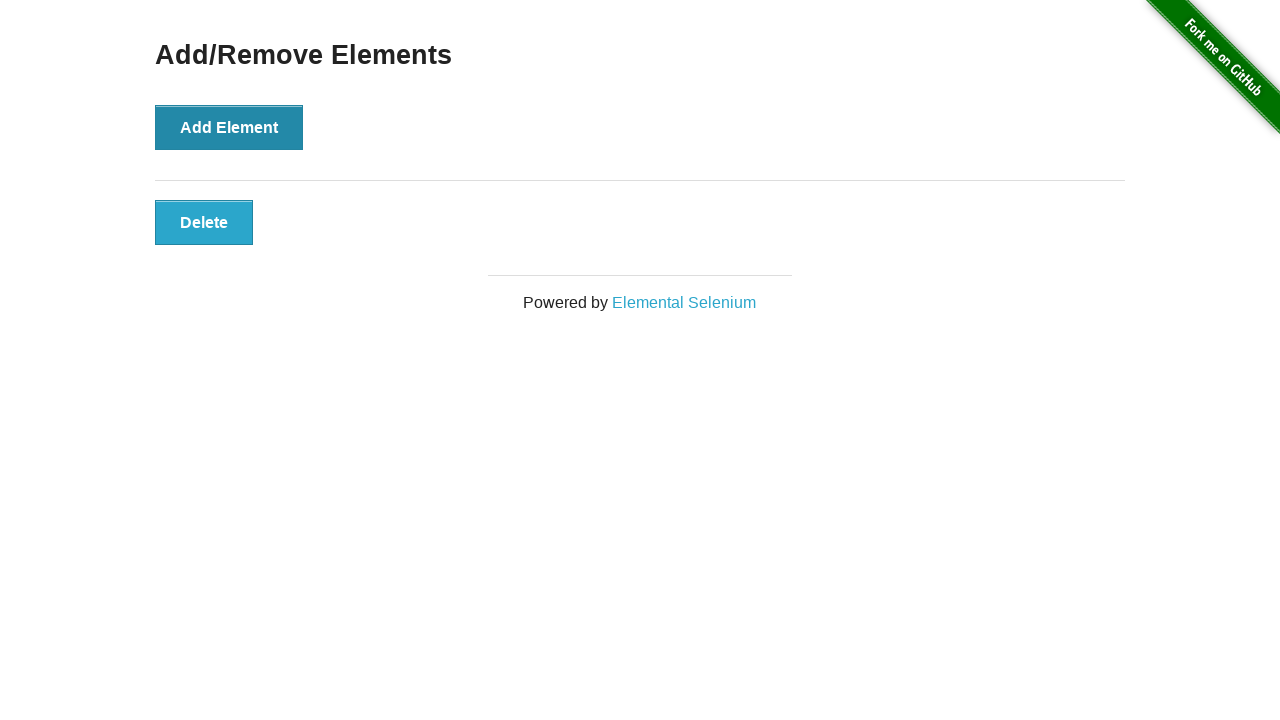

Clicked 'Delete' button to remove the element at (204, 222) on xpath=//button[text()='Delete']
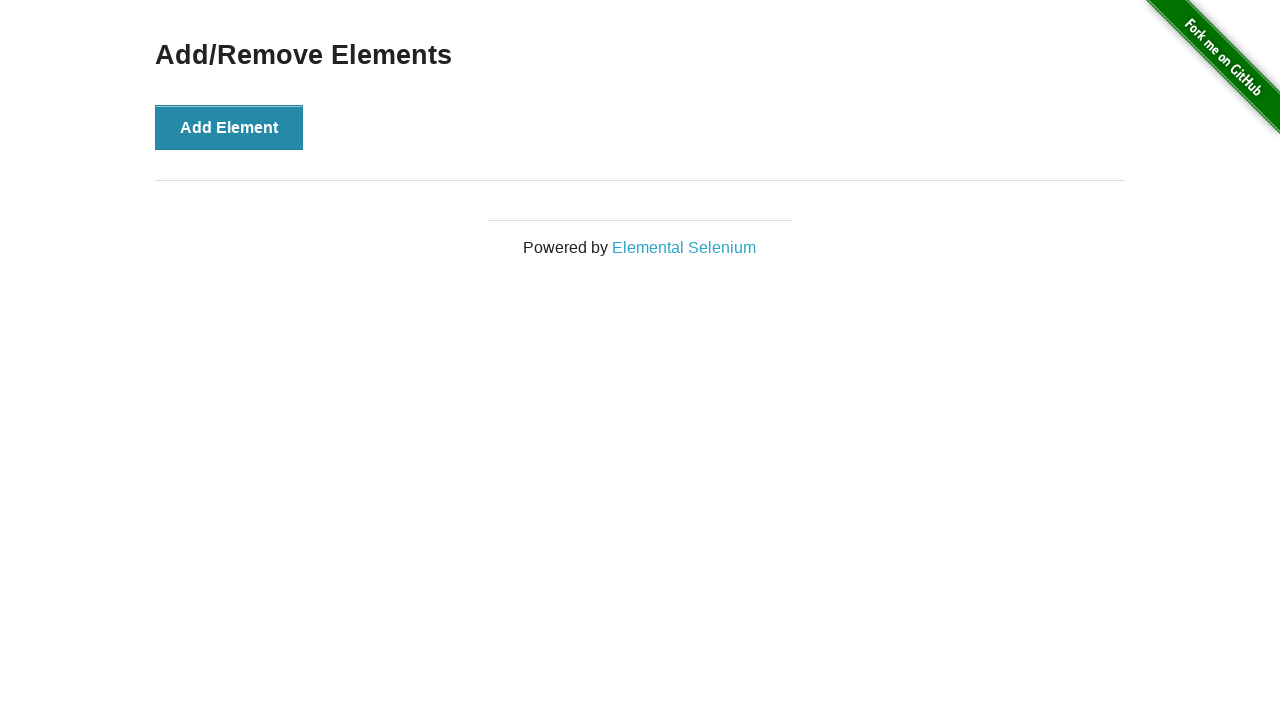

Element was successfully removed from the page
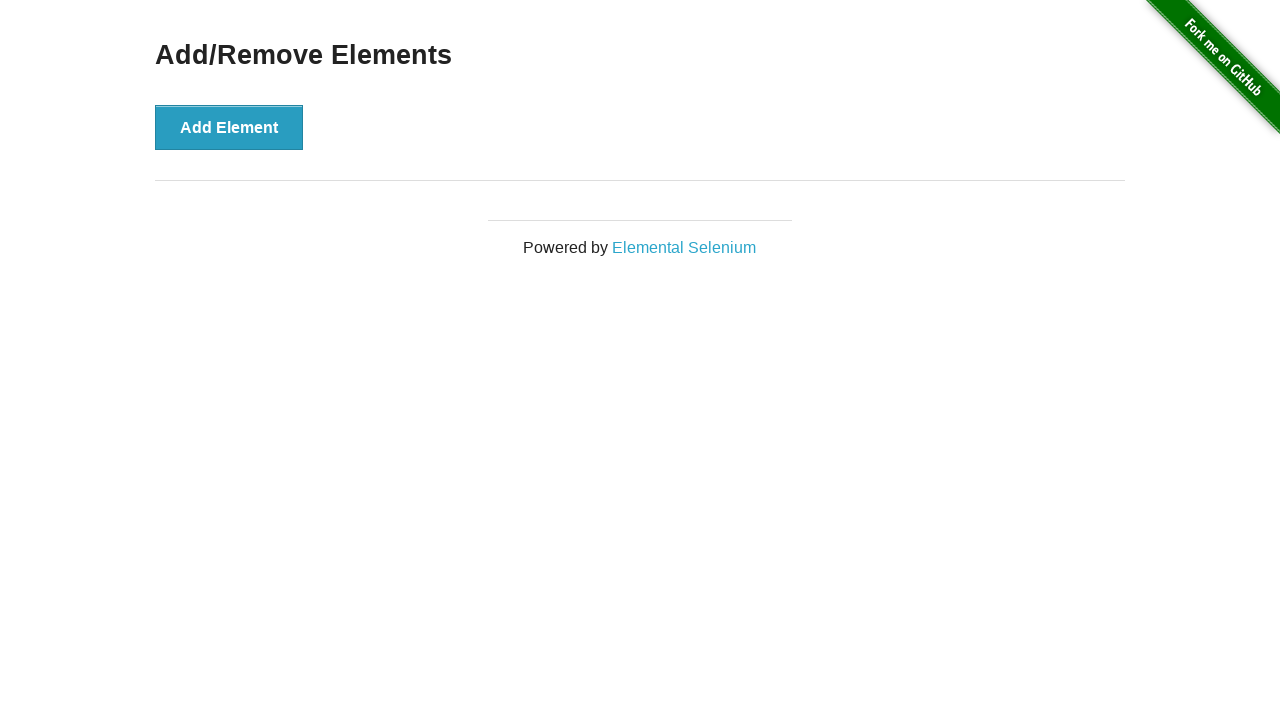

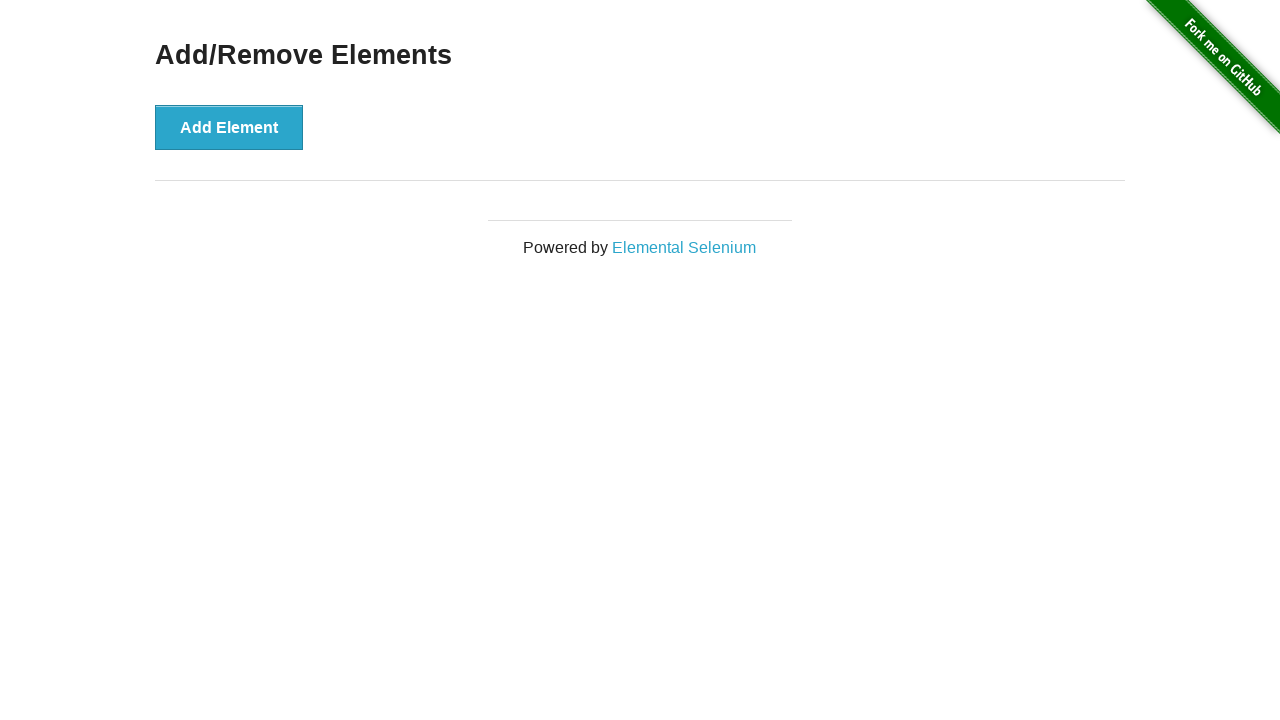